Tests a form submission by filling in first name, last name, and email fields, then clicking the submit button.

Starting URL: https://secure-retreat-92358.herokuapp.com/

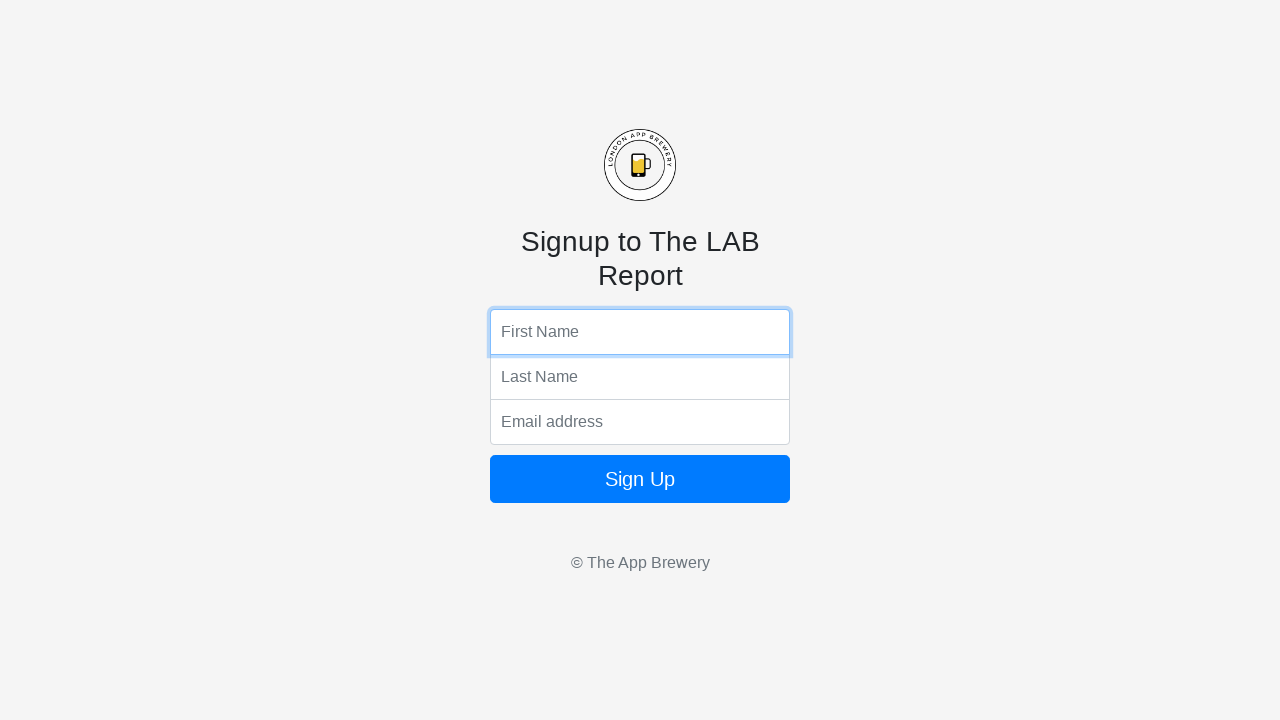

Filled first name field with 'Hakan' on input[name='fName']
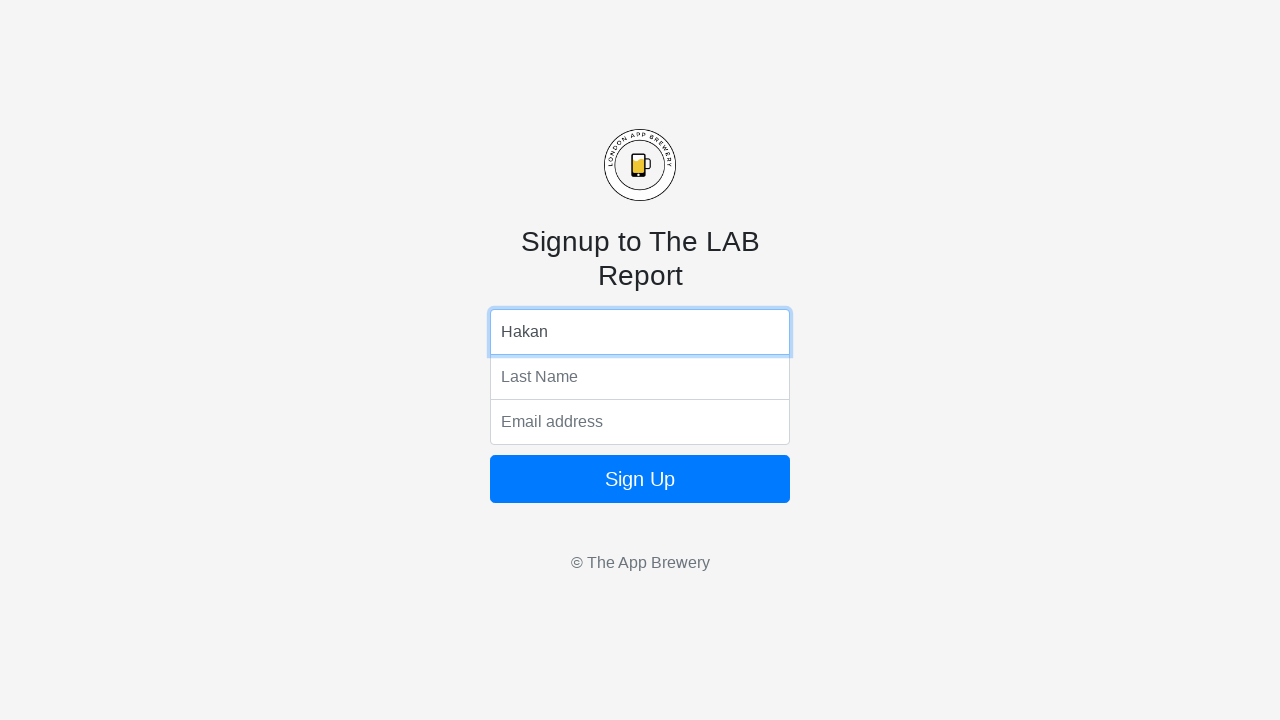

Filled last name field with 'İrek' on input[name='lName']
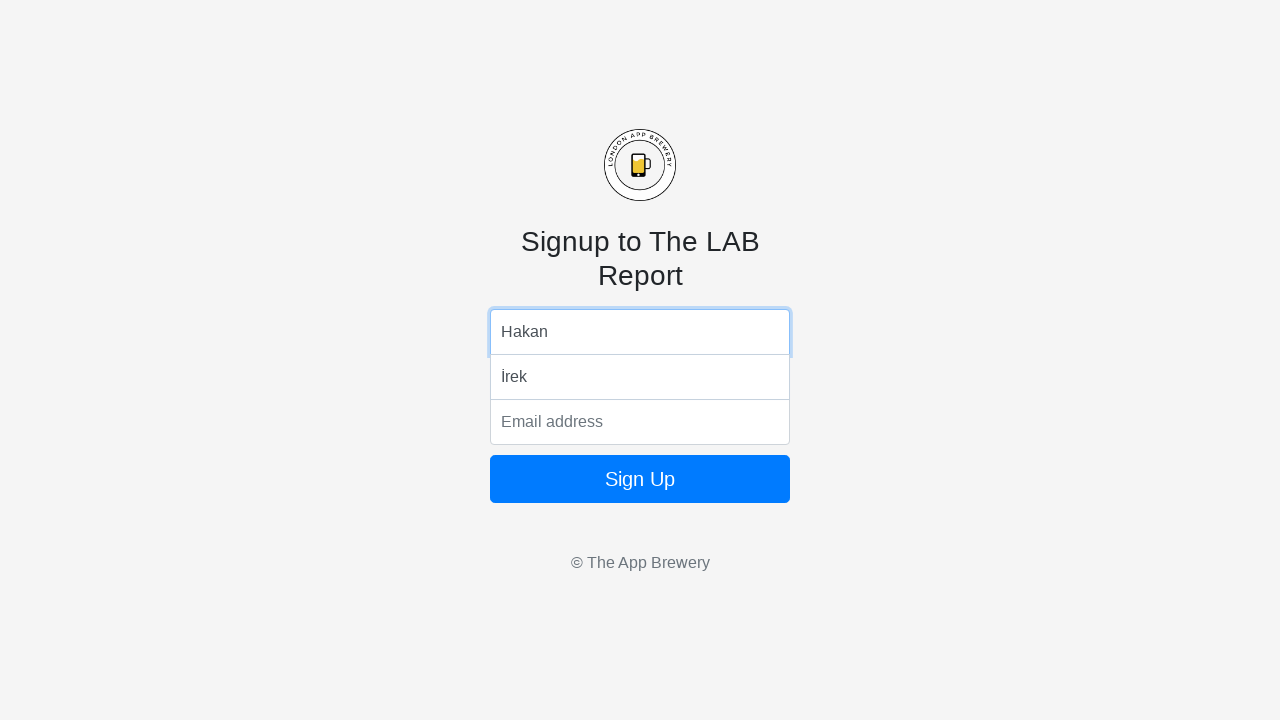

Filled email field with 'hakan134134@gmail.com' on input[name='email']
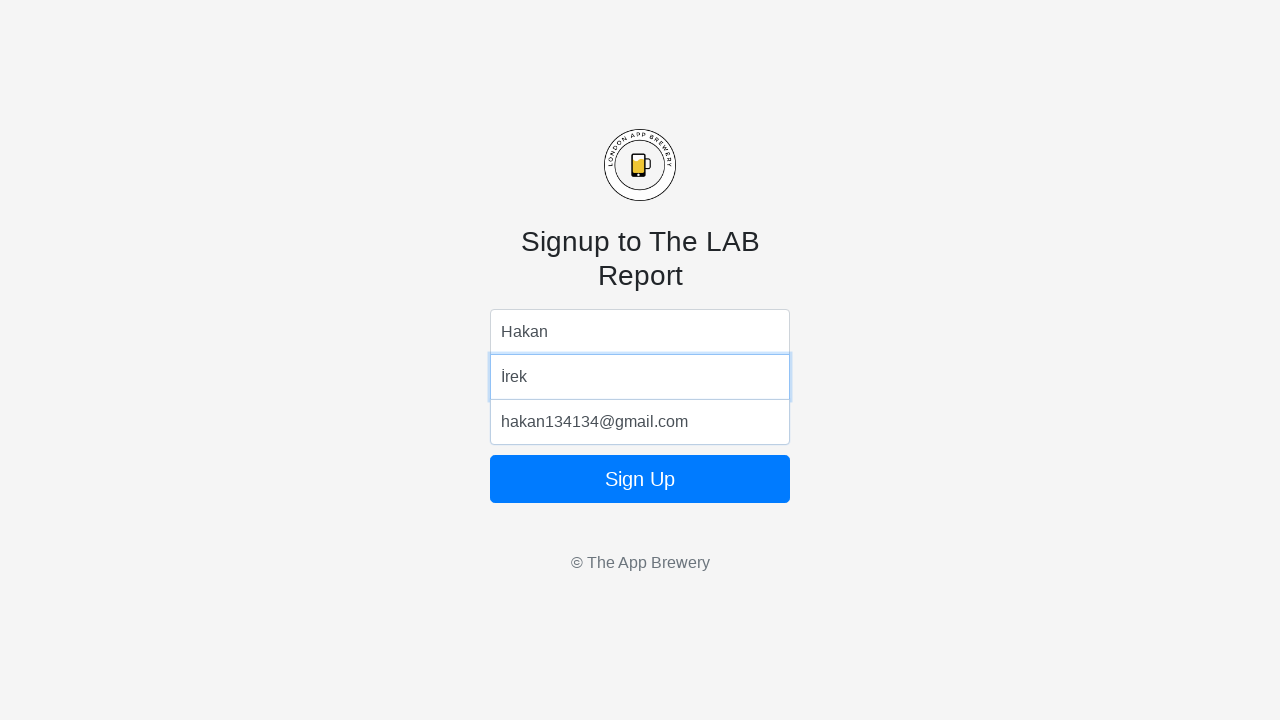

Clicked form submit button at (640, 479) on .btn-block
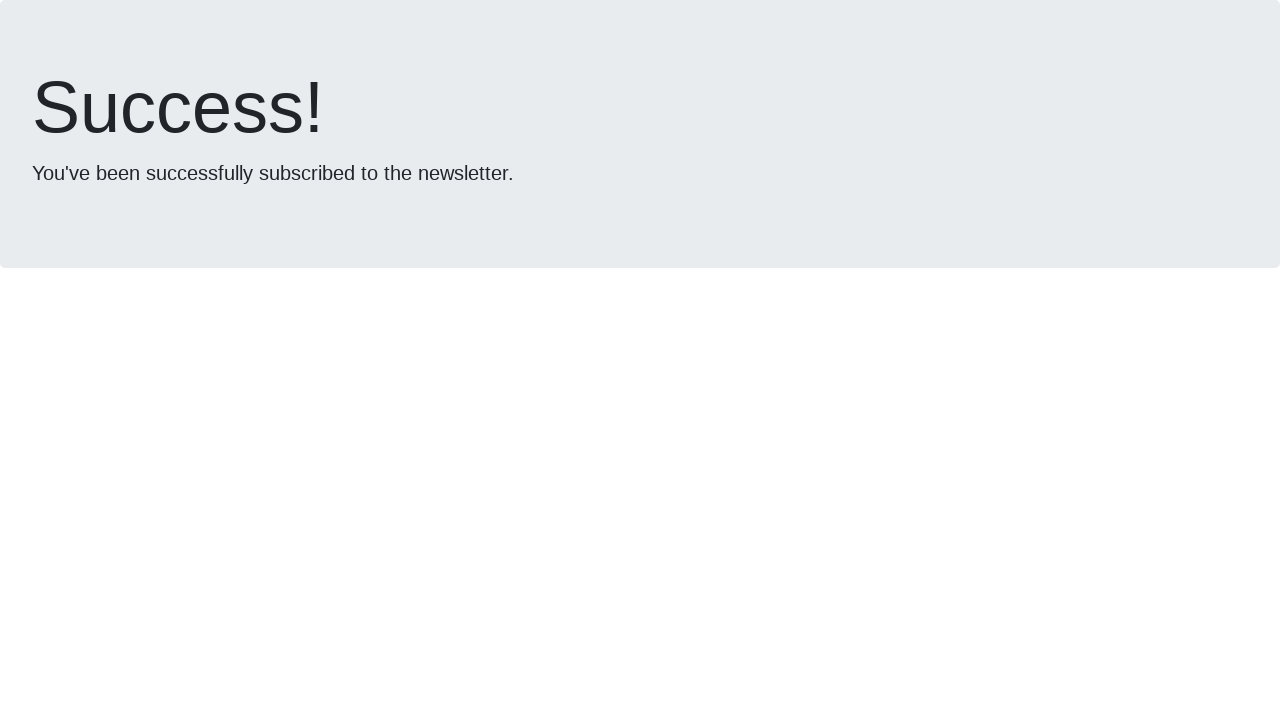

Form submission completed and page settled
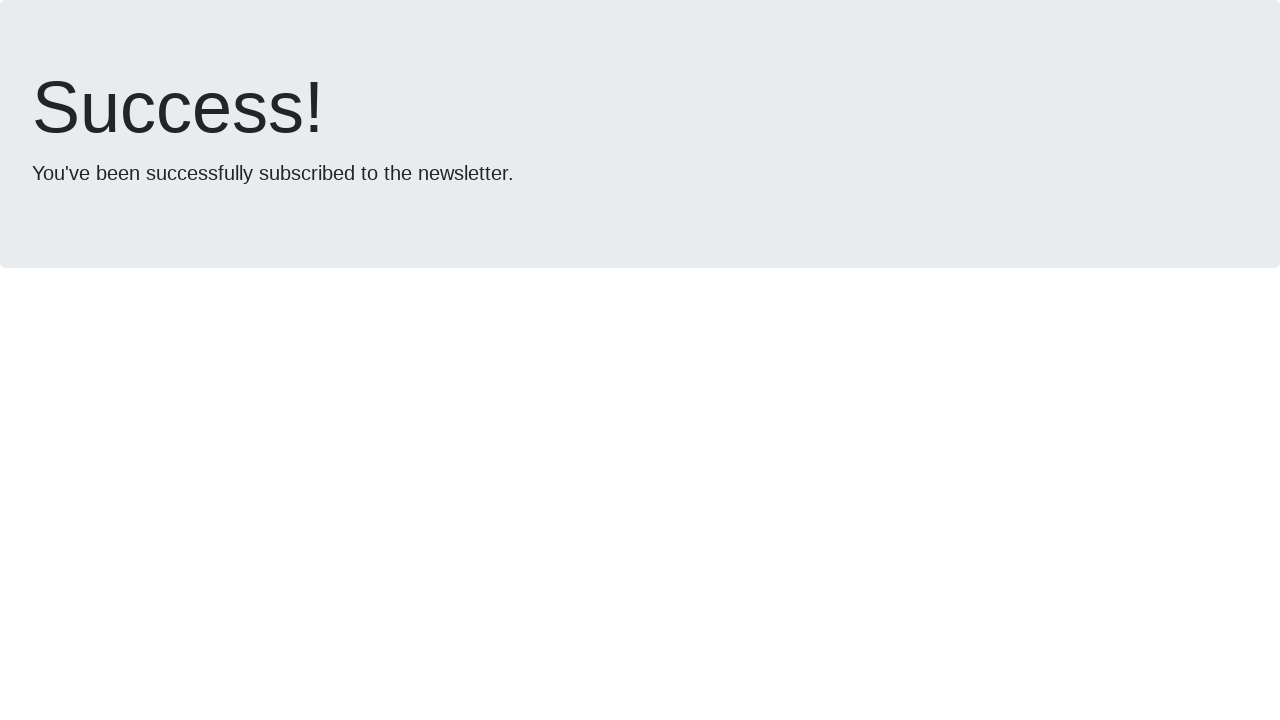

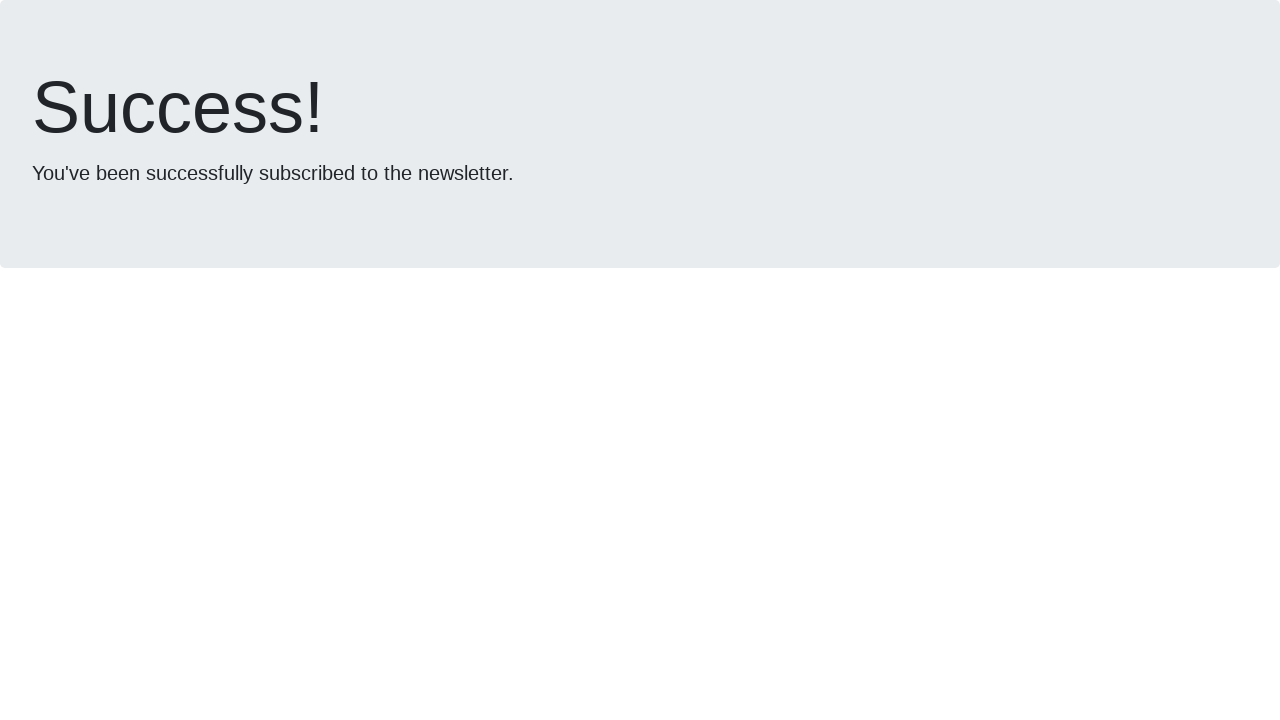